Navigates through a multi-step dropdown form on fussball.de website, selecting options from multiple dropdown menus and submitting the form to search for football-related content.

Starting URL: https://www.fussball.de/homepage#!/

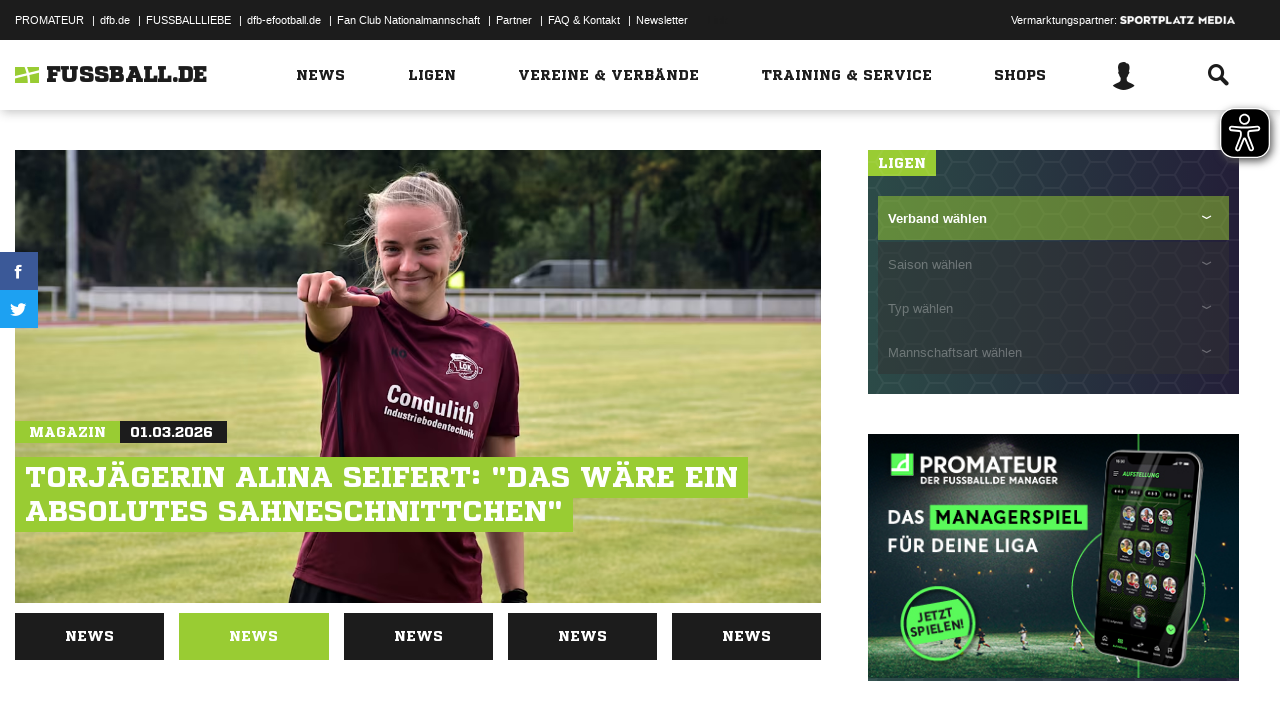

First dropdown selector loaded
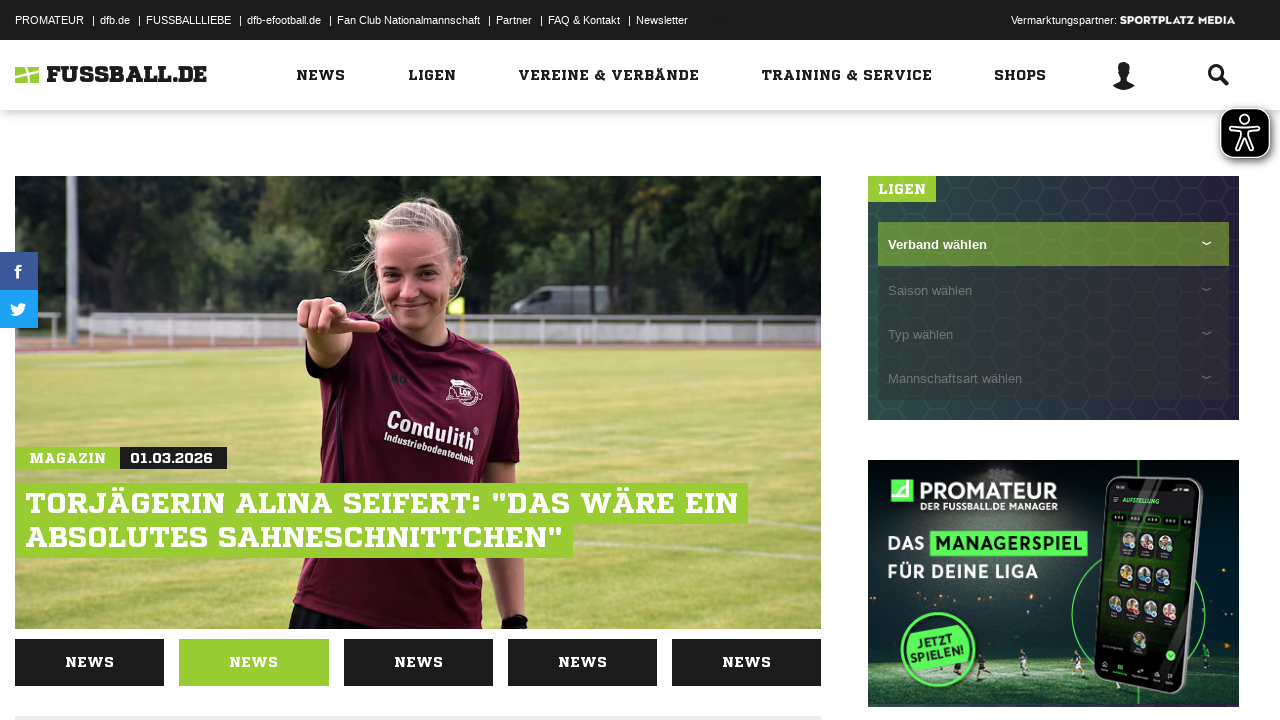

Clicked first dropdown to open it at (1053, 244) on xpath=//*[@id="news-sidebar"]/div[1]/div/div/div/form/div[1]/div[1]
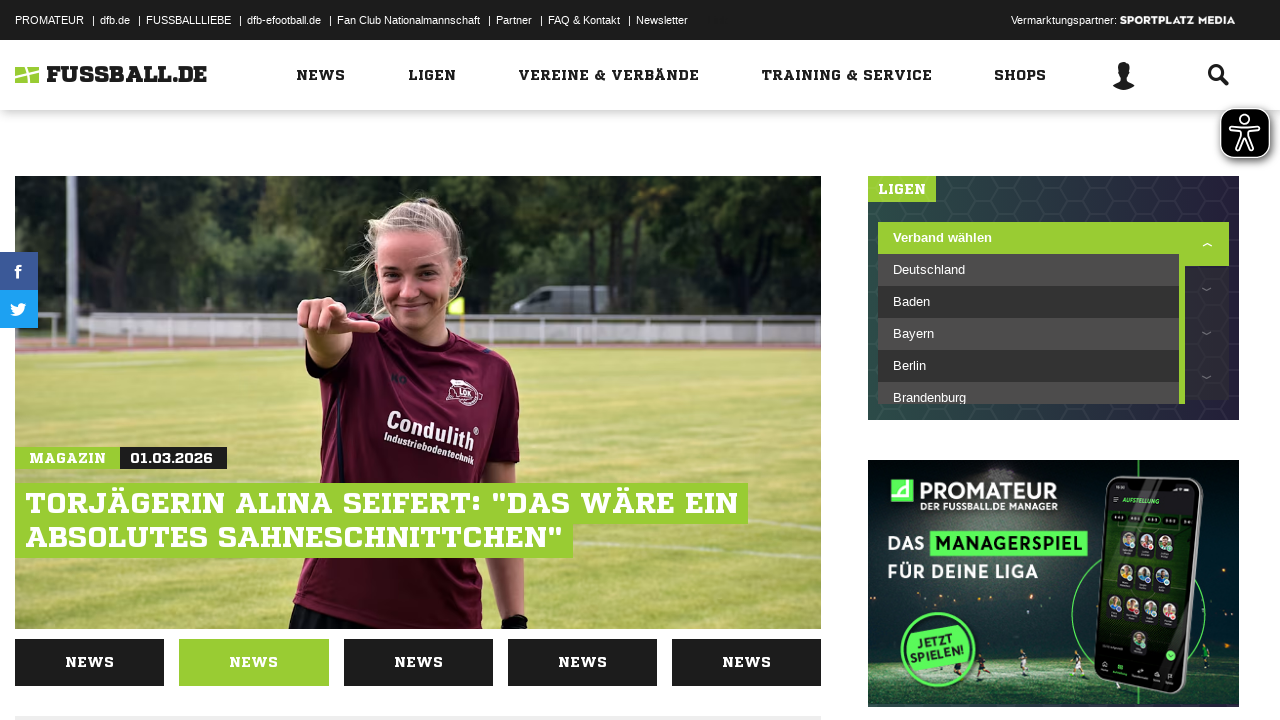

First dropdown option loaded
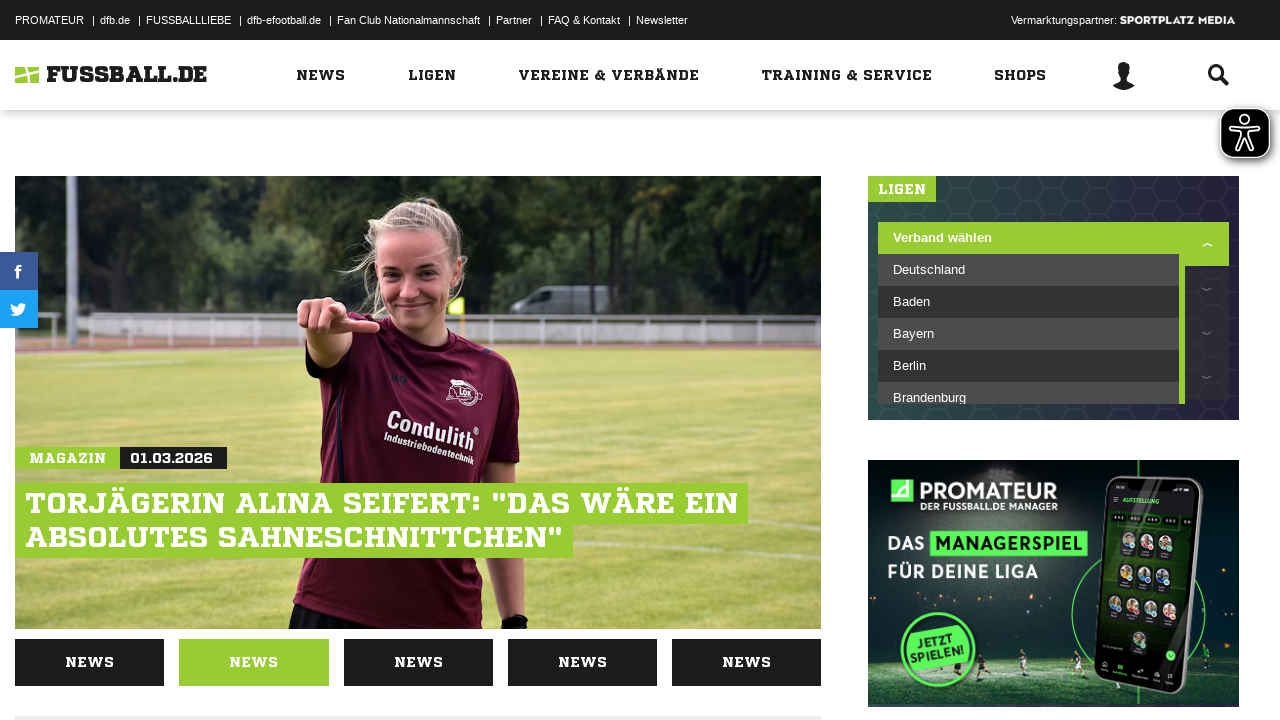

Selected option from first dropdown at (1028, 302) on xpath=//*[@id="news-sidebar"]/div[1]/div/div/div/form/div[1]/div[1]/ul/li[3]/a
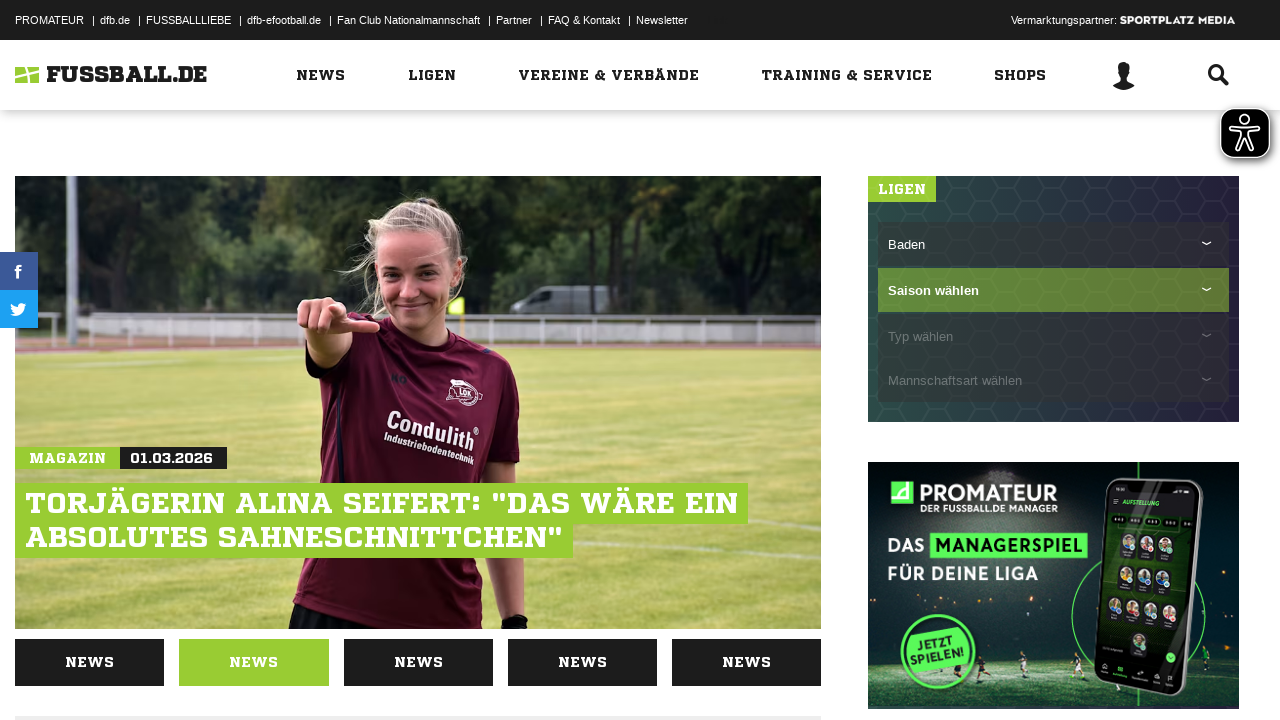

Second dropdown selector loaded
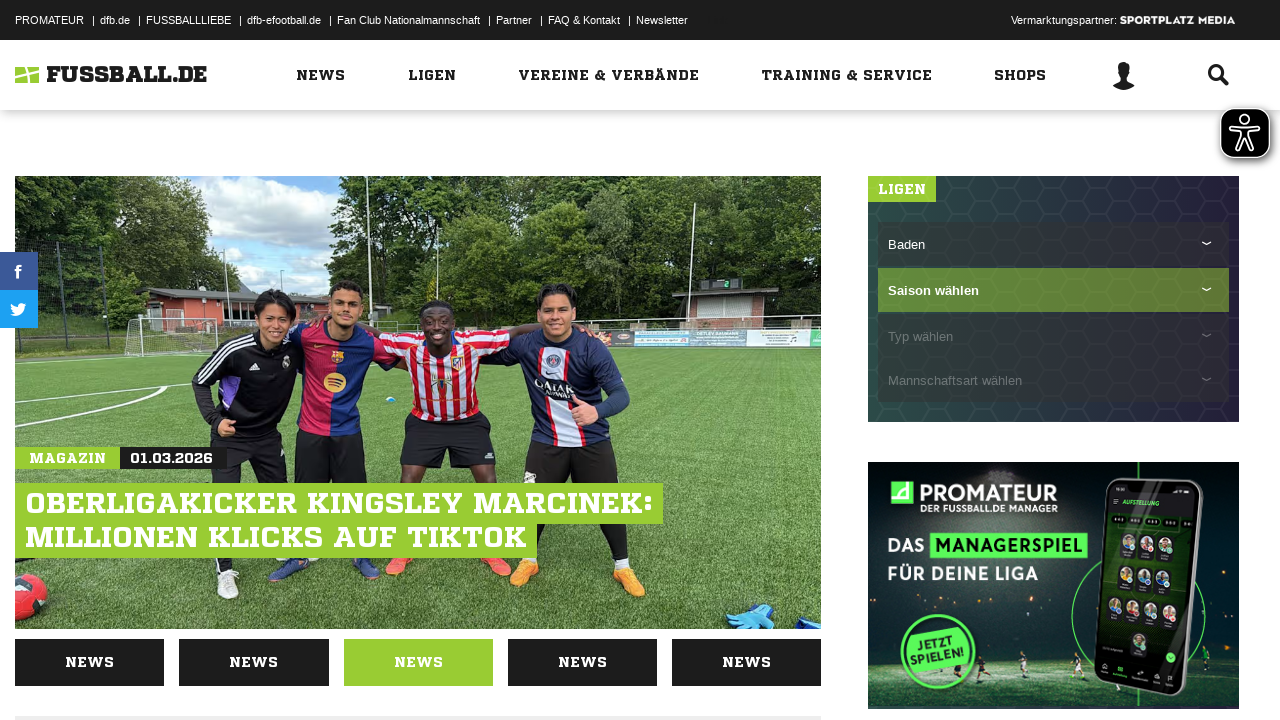

Clicked second dropdown to open it at (1053, 289) on xpath=//*[@id="news-sidebar"]/div[1]/div/div/div/form/div[1]/div[2]
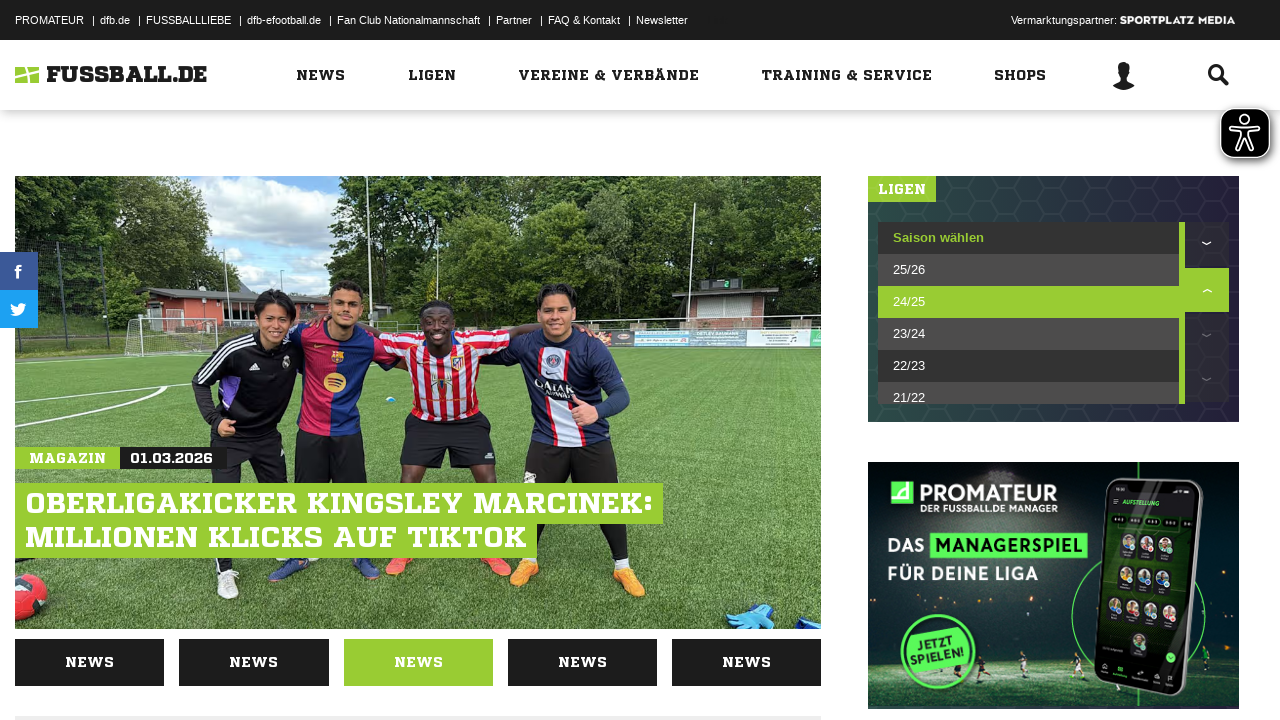

Second dropdown option loaded
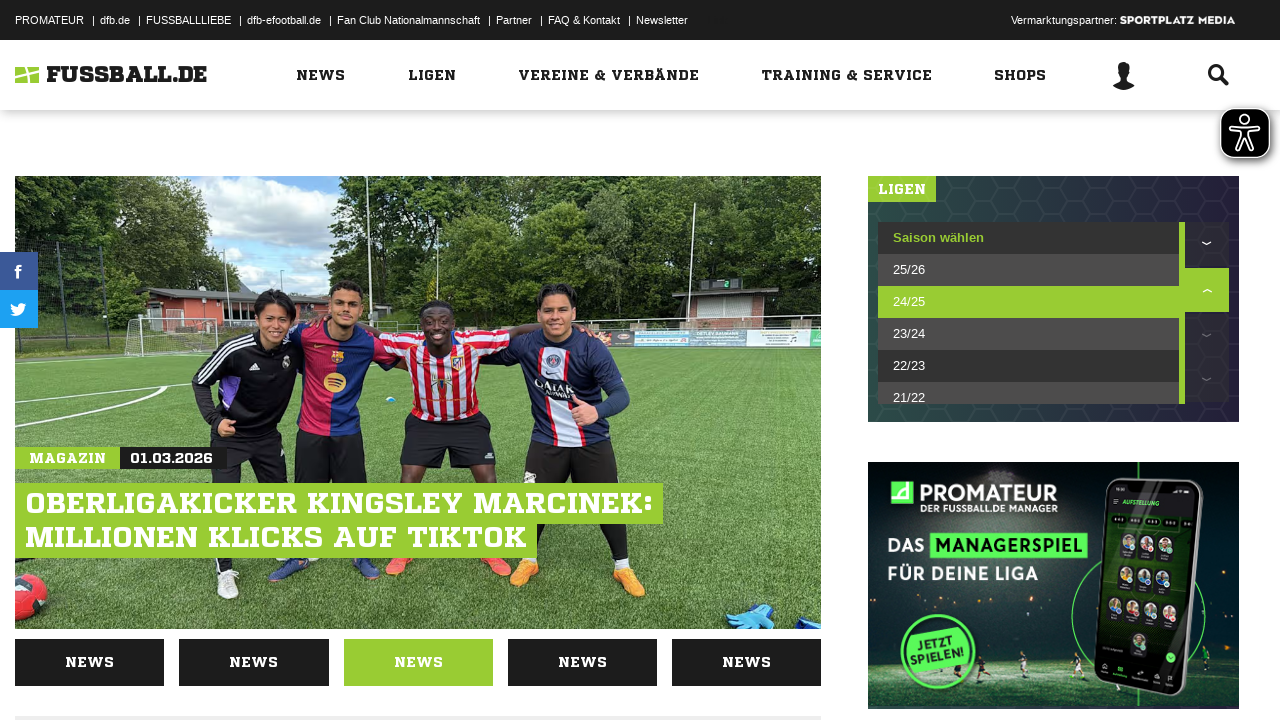

Selected option from second dropdown at (1028, 270) on xpath=//*[@id="news-sidebar"]/div[1]/div/div/div/form/div[1]/div[2]/ul/li[2]/a
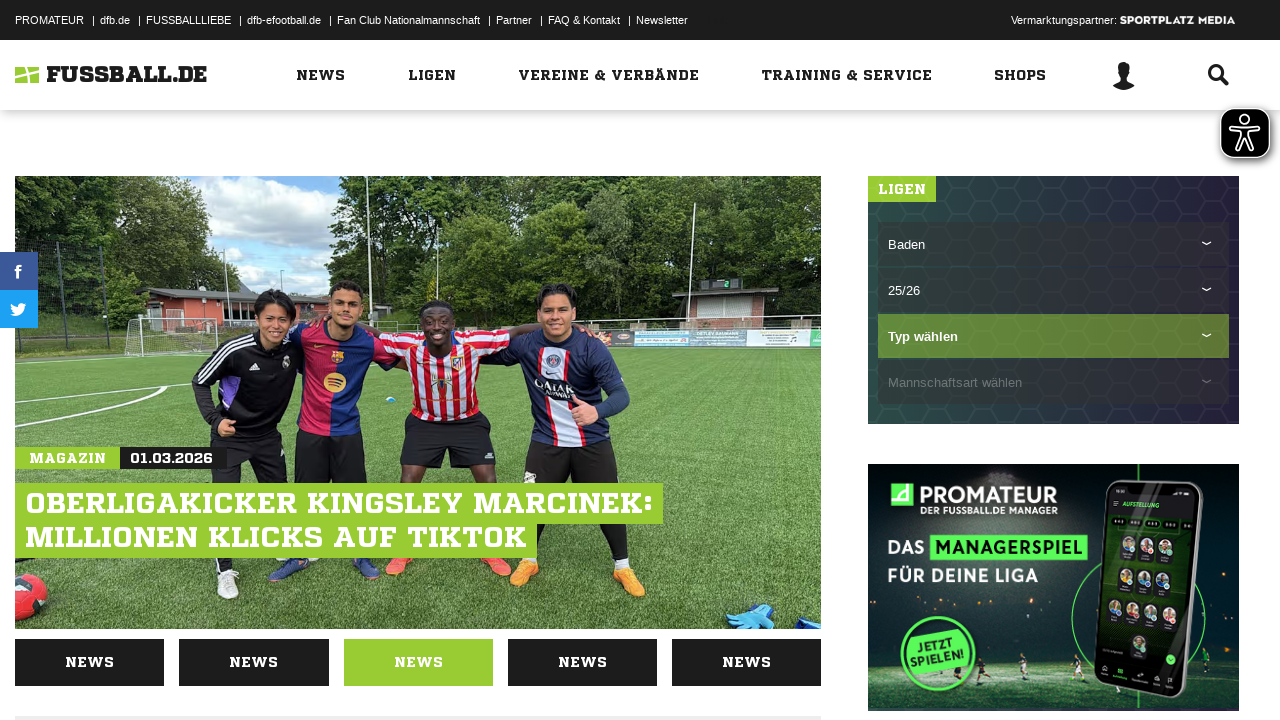

Third dropdown selector loaded
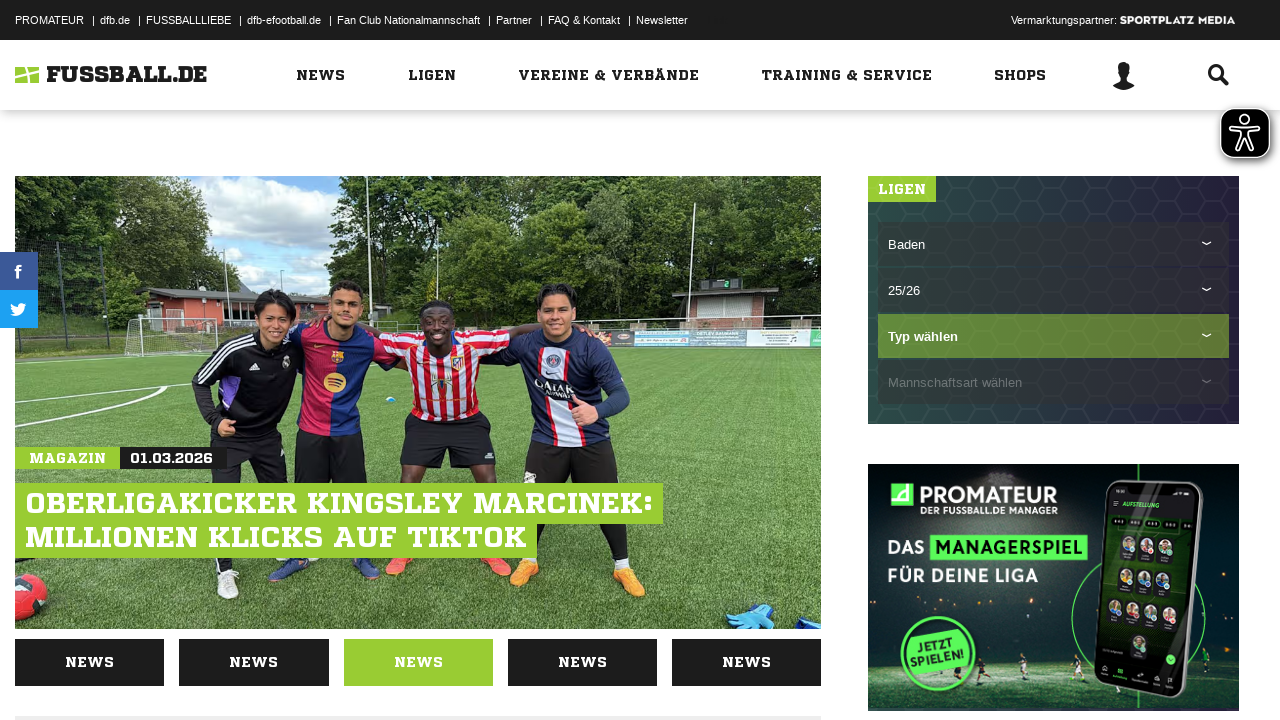

Clicked third dropdown to open it at (1053, 335) on xpath=//*[@id="news-sidebar"]/div[1]/div/div/div/form/div[1]/div[3]
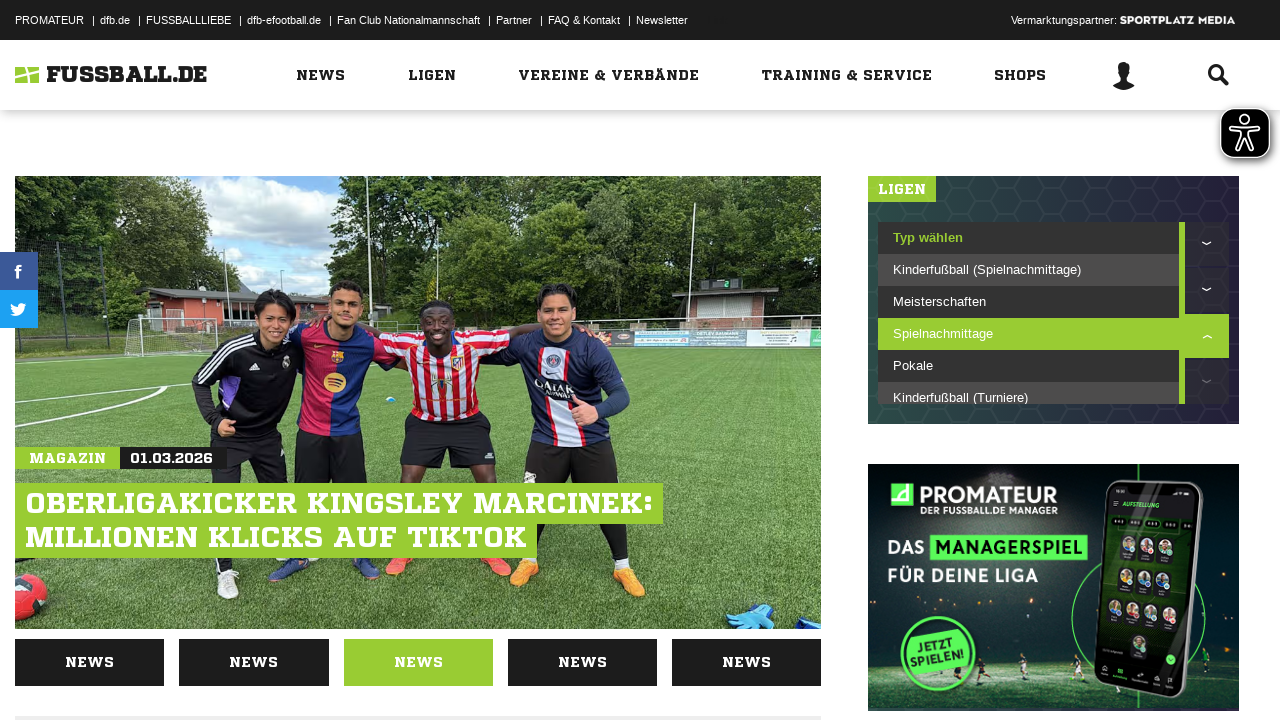

Third dropdown option loaded
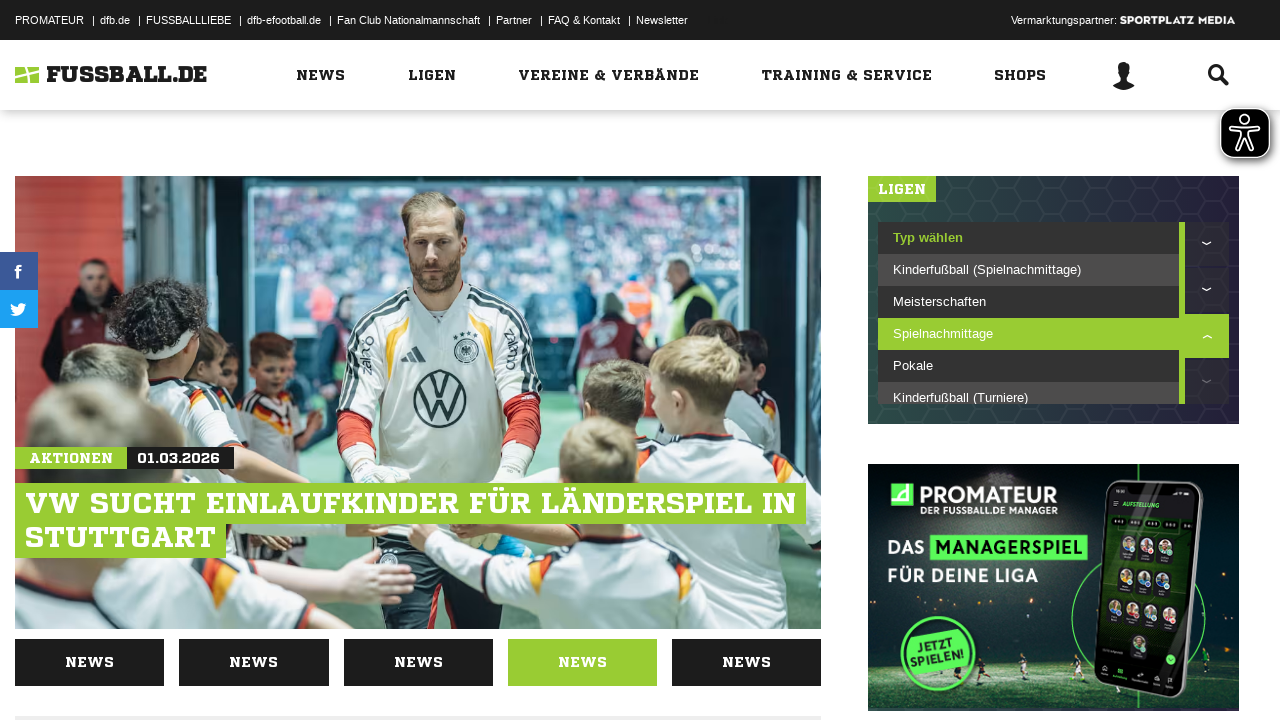

Selected option from third dropdown at (1028, 270) on xpath=//*[@id="news-sidebar"]/div[1]/div/div/div/form/div[1]/div[3]/ul/li[2]/a
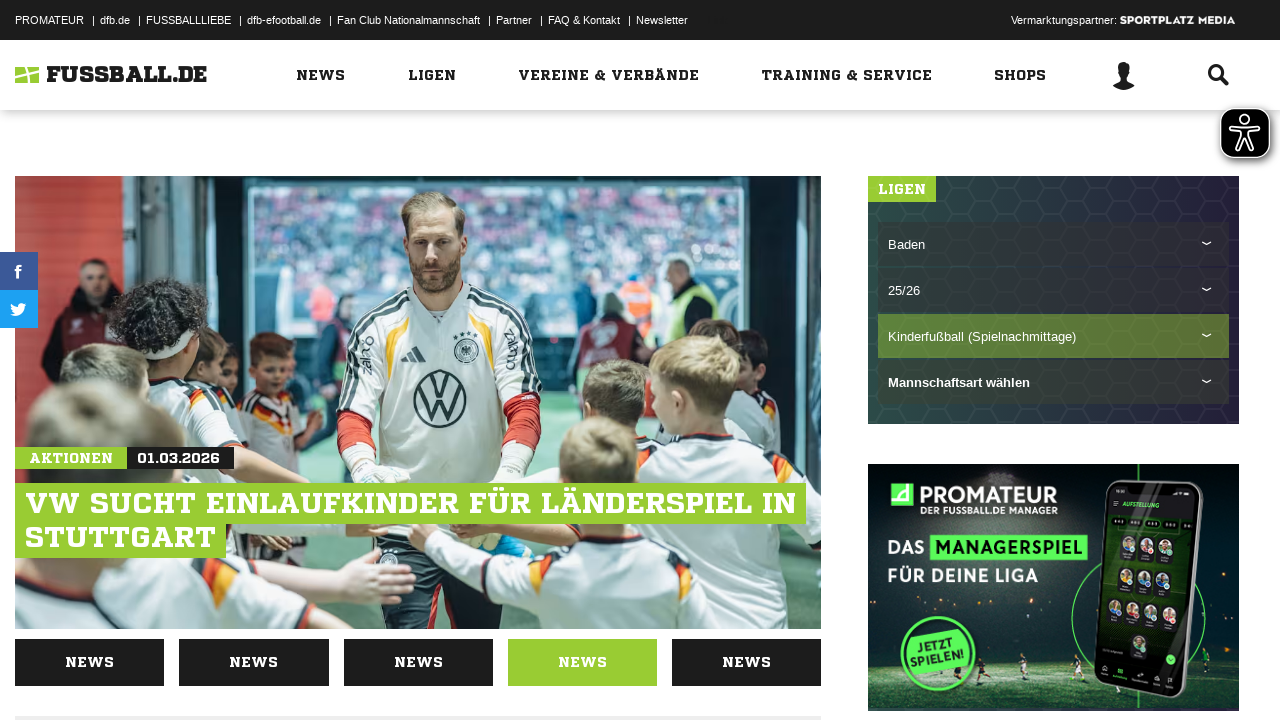

Page stabilized after third selection
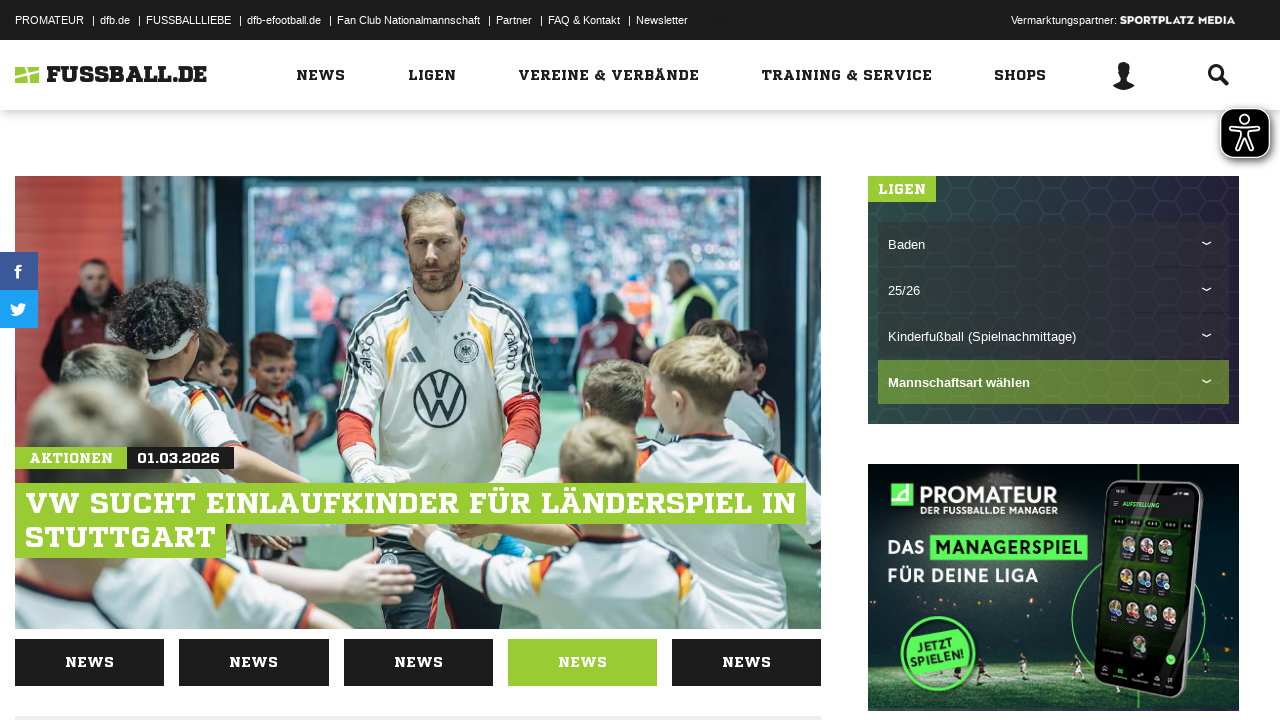

Fourth dropdown selector loaded
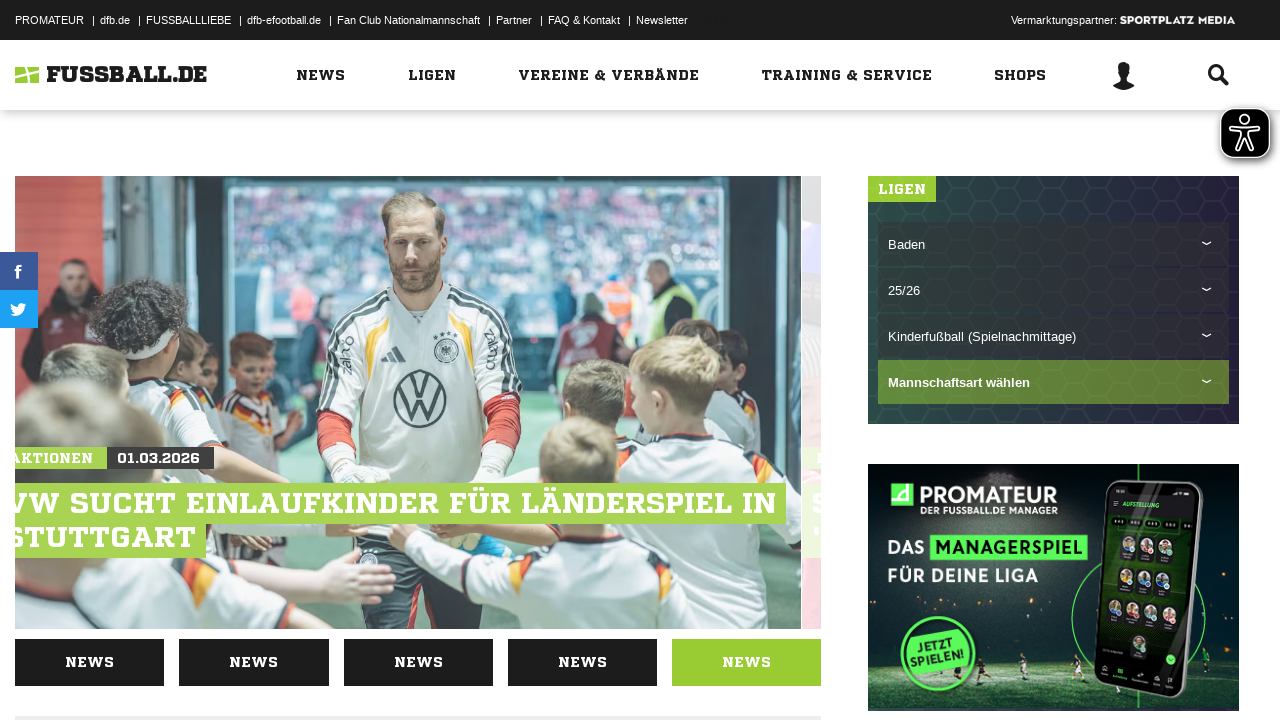

Clicked fourth dropdown to open it at (1053, 381) on xpath=//*[@id="news-sidebar"]/div[1]/div/div/div/form/div[1]/div[4]
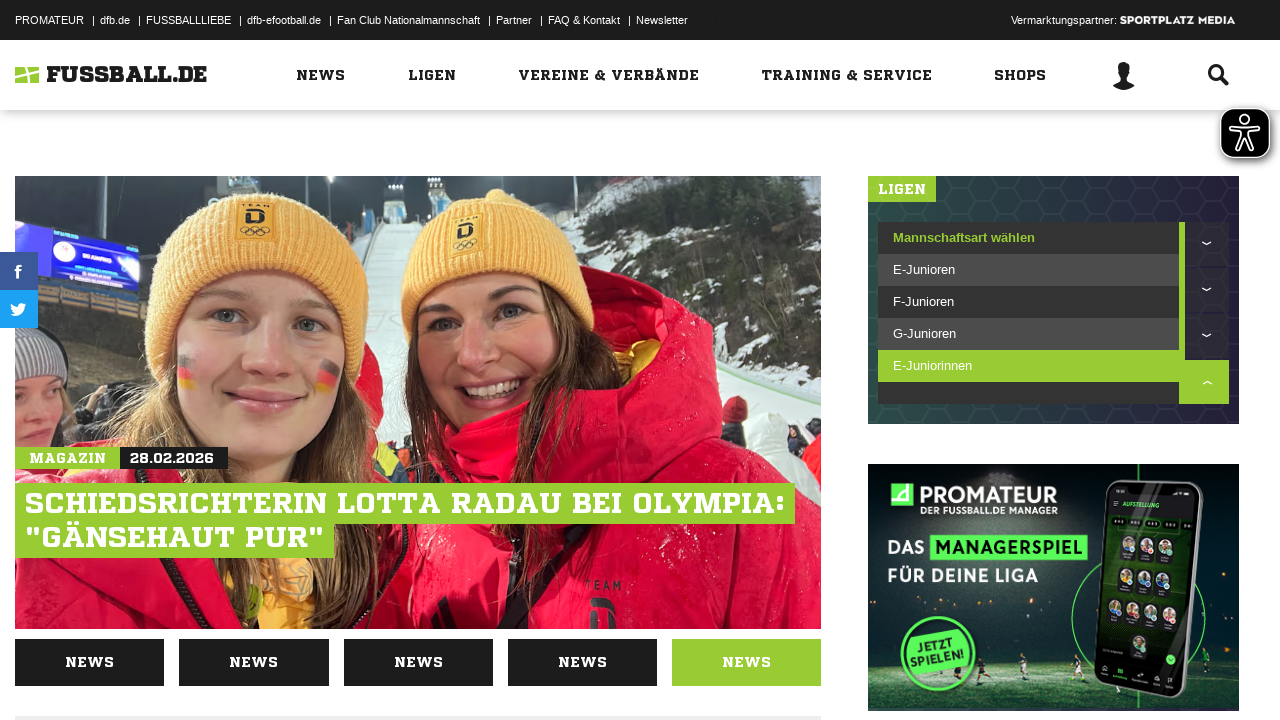

Fourth dropdown option loaded
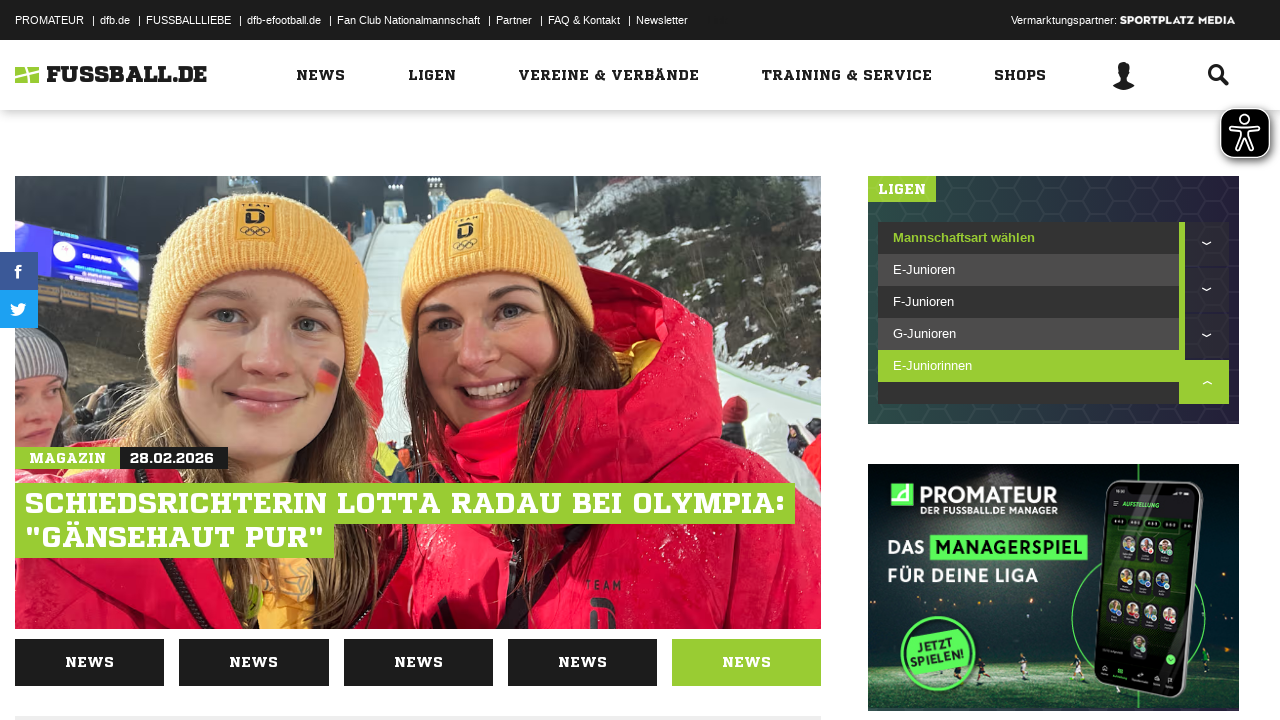

Selected option from fourth dropdown at (1028, 270) on xpath=//*[@id="news-sidebar"]/div[1]/div/div/div/form/div[1]/div[4]/ul/li[2]/a
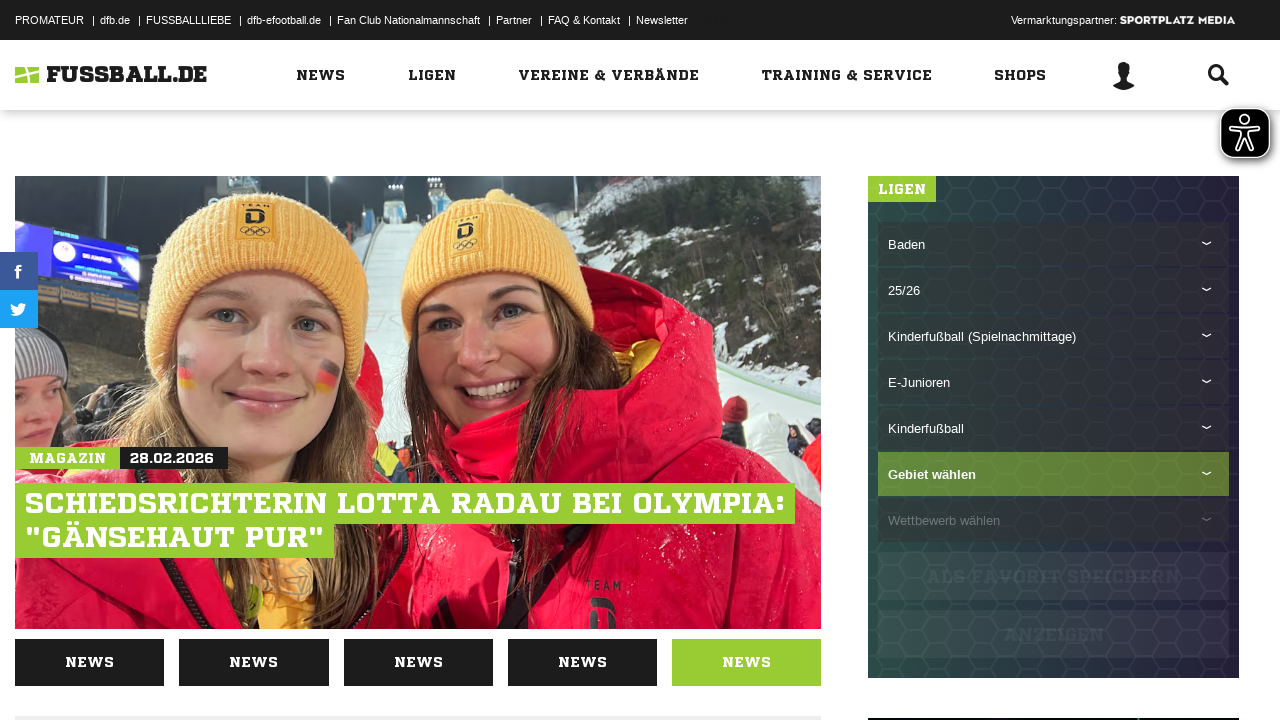

Fifth dropdown selector loaded
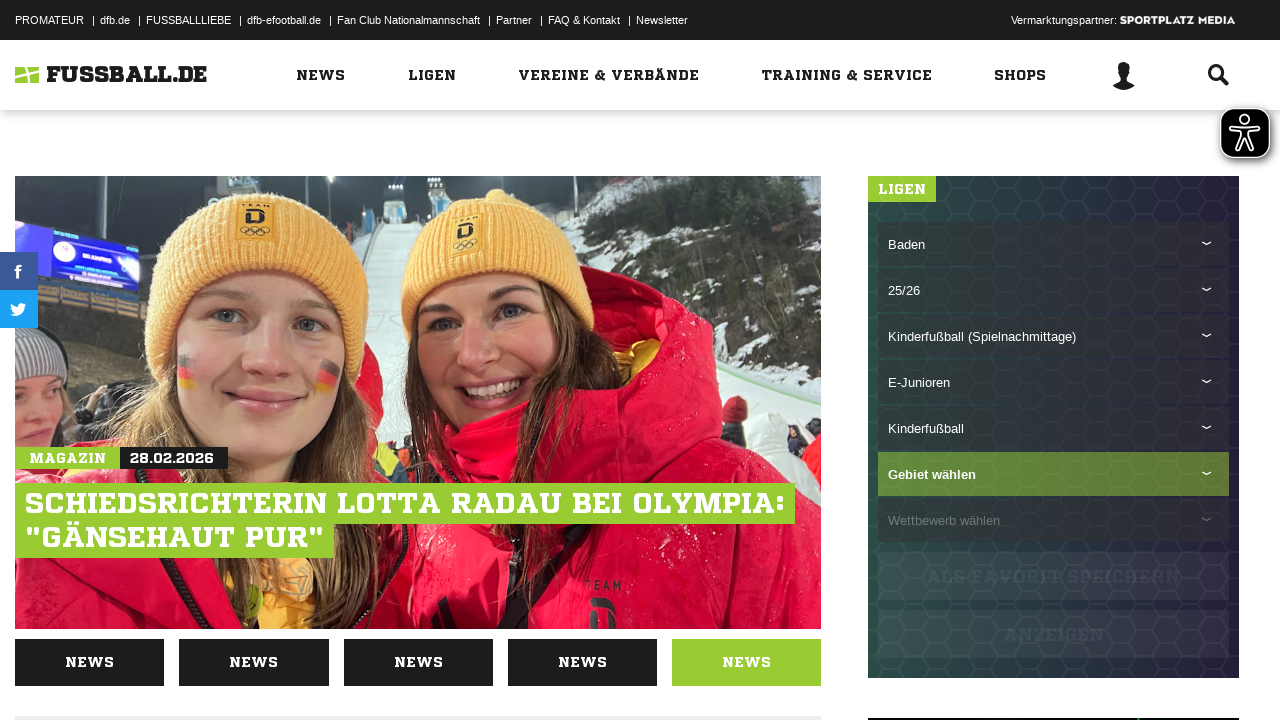

Clicked fifth dropdown to open it at (1053, 427) on xpath=//*[@id="news-sidebar"]/div[1]/div/div/div/form/div[1]/div[5]
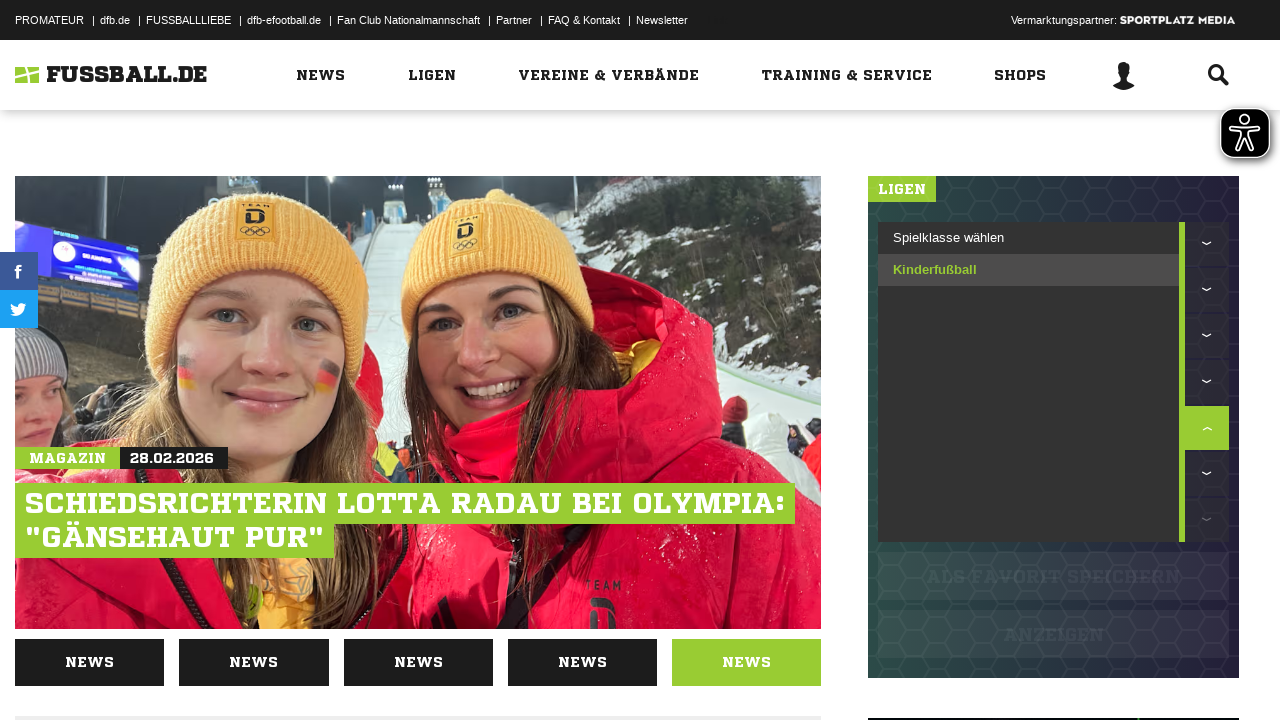

Fifth dropdown option loaded
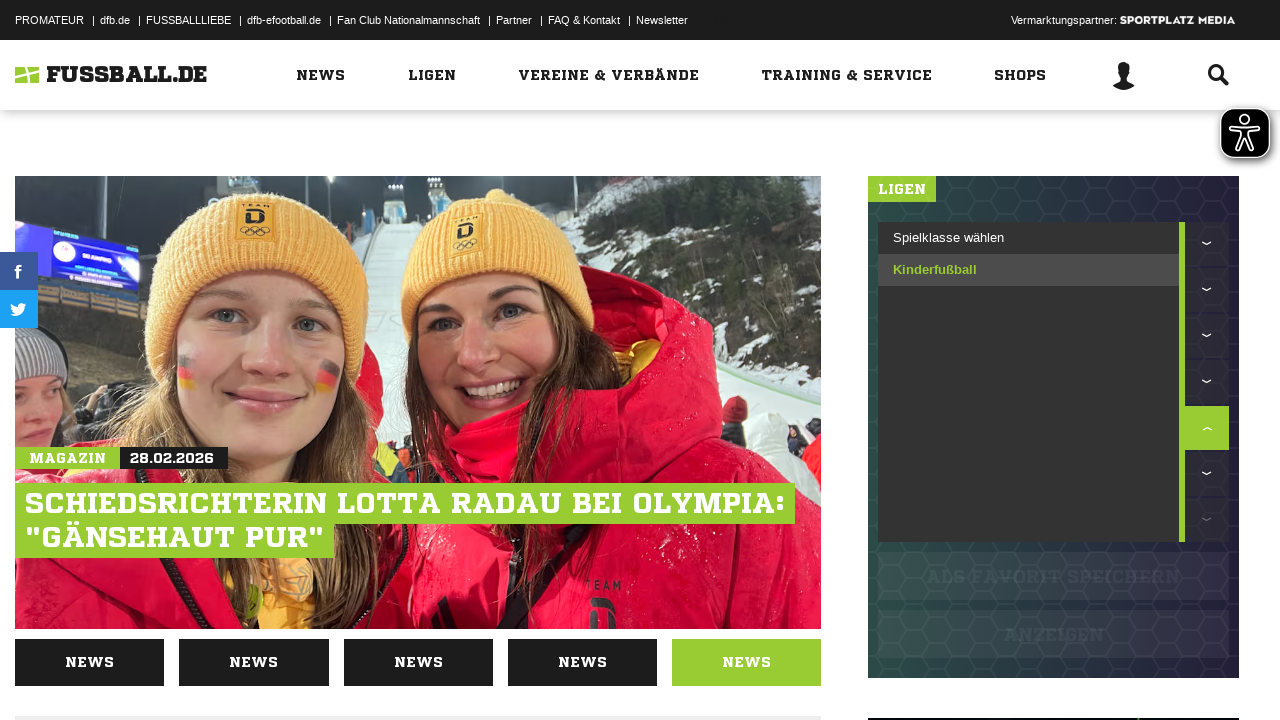

Selected option from fifth dropdown at (1028, 270) on xpath=//*[@id="news-sidebar"]/div[1]/div/div/div/form/div[1]/div[5]/ul/li[2]/a
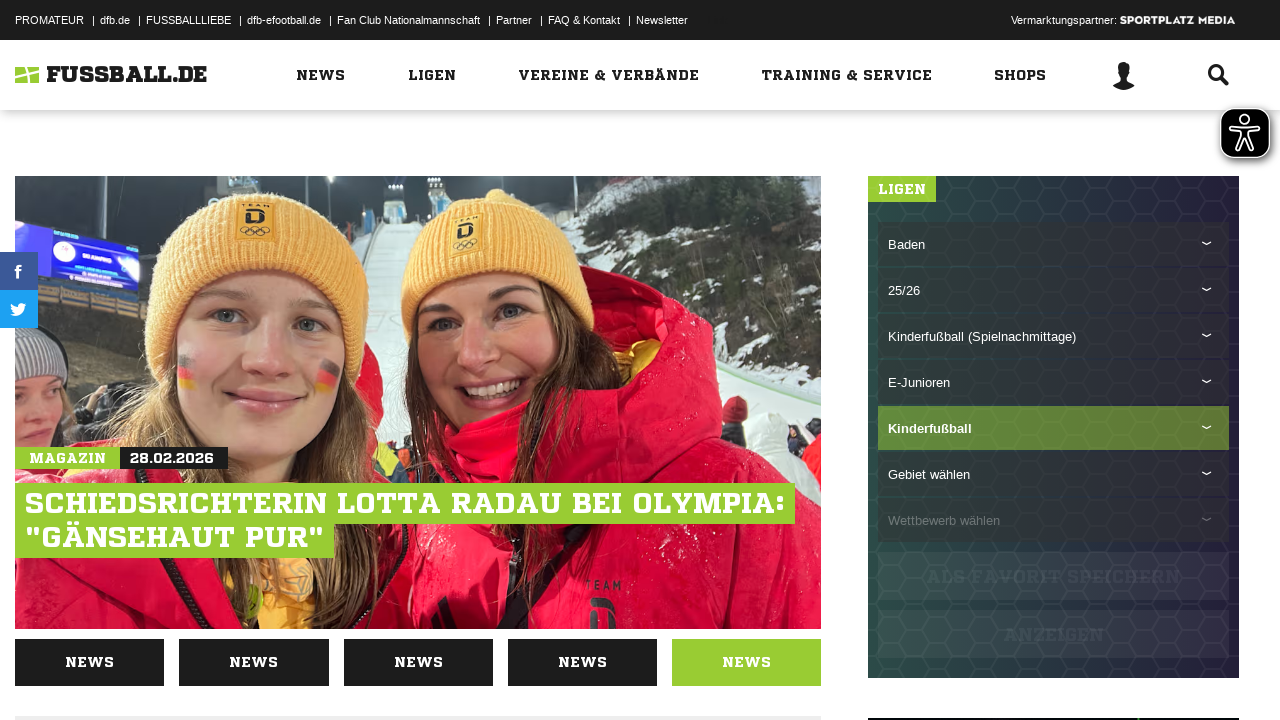

Page stabilized before form submission
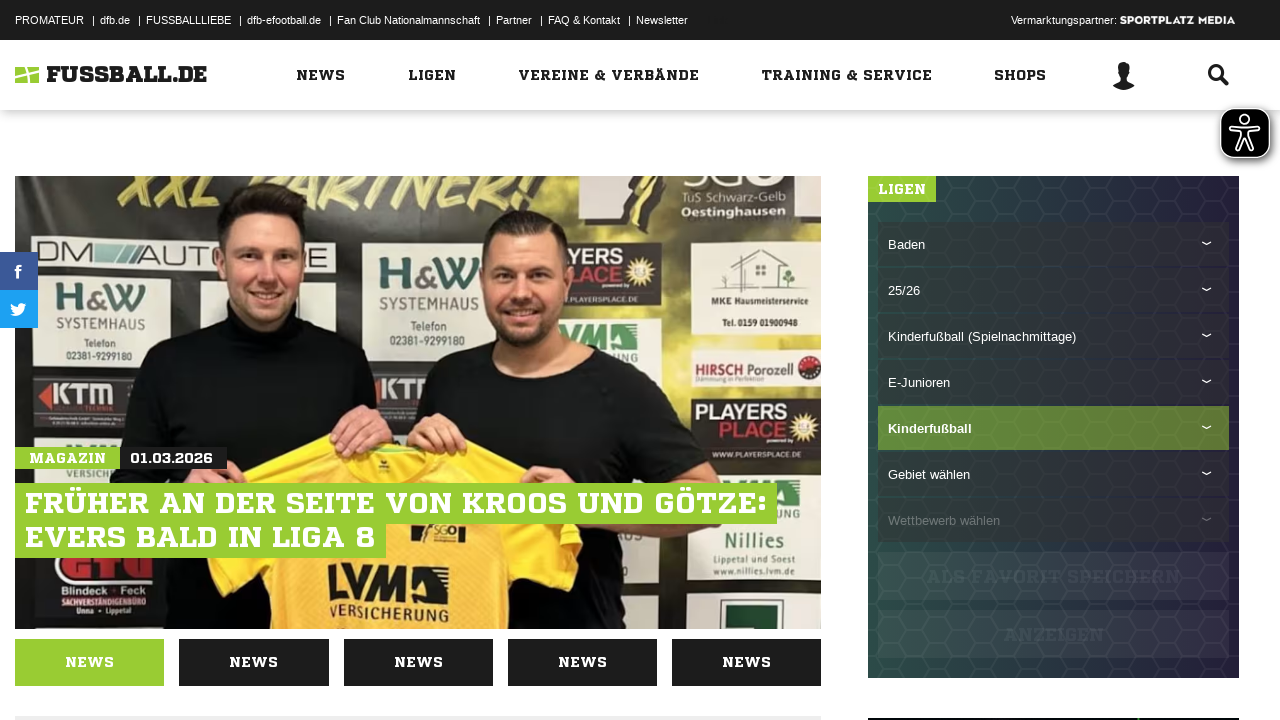

Submit button loaded
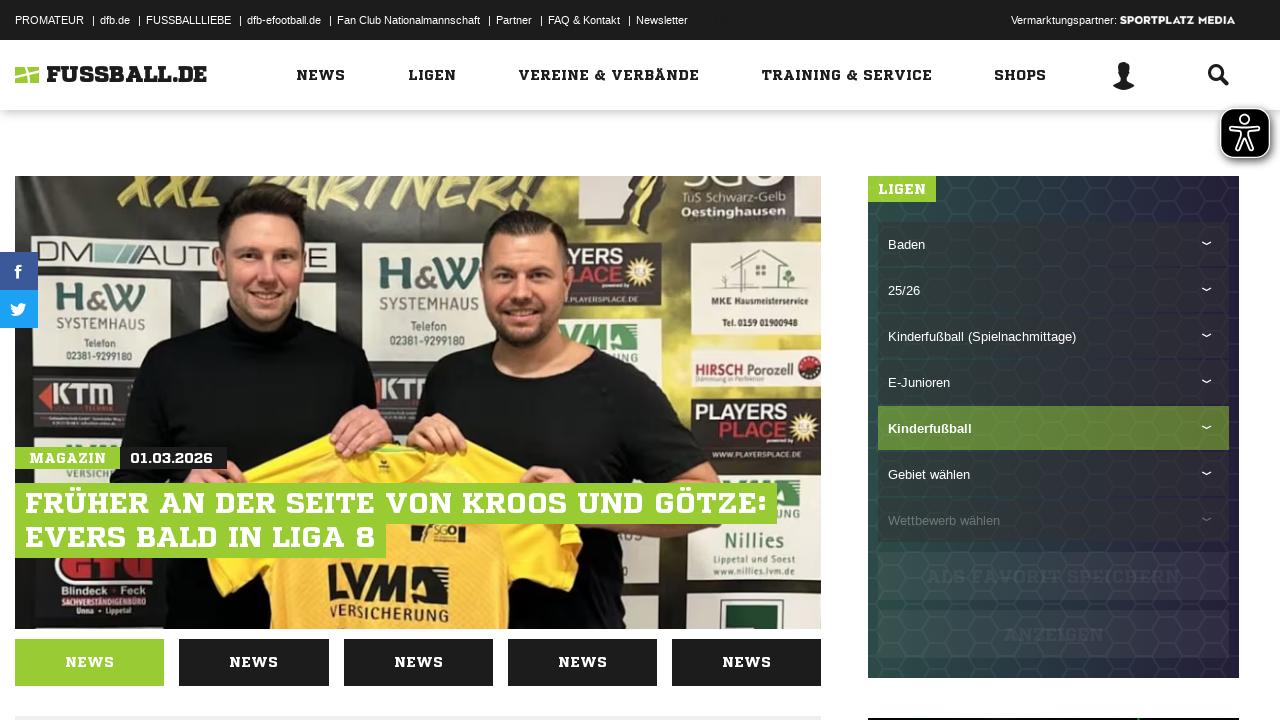

Clicked submit button to search for football-related content at (1053, 634) on xpath=//*[@id="news-sidebar"]/div[1]/div/div/div/form/div[3]/button
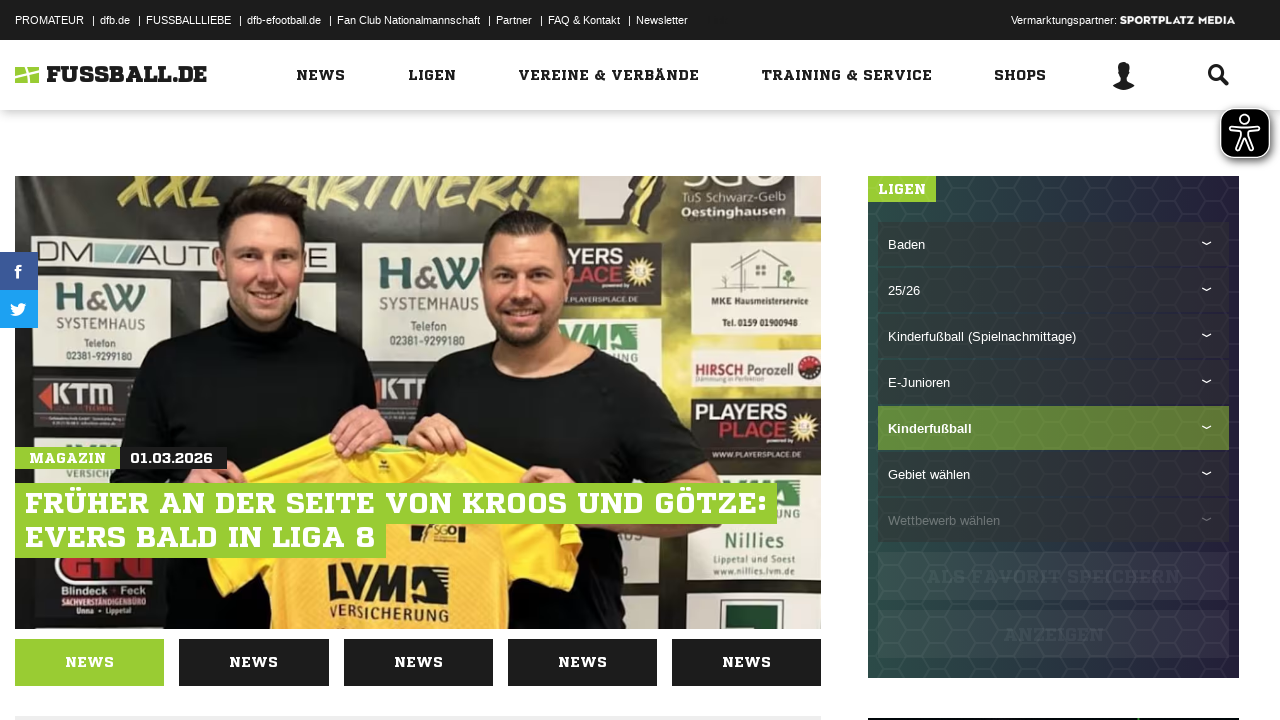

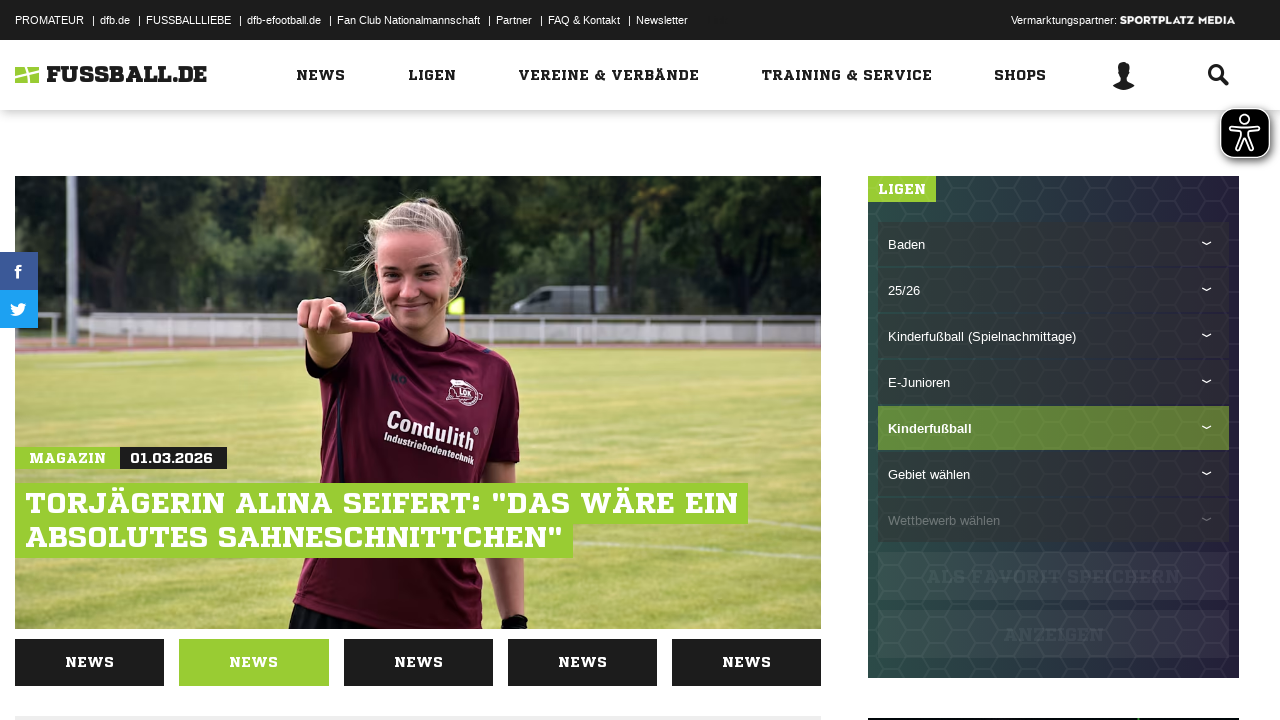